Tests searching functionality in a books PWA application by interacting with a search input field inside a shadow DOM element

Starting URL: https://books-pwakit.appspot.com/

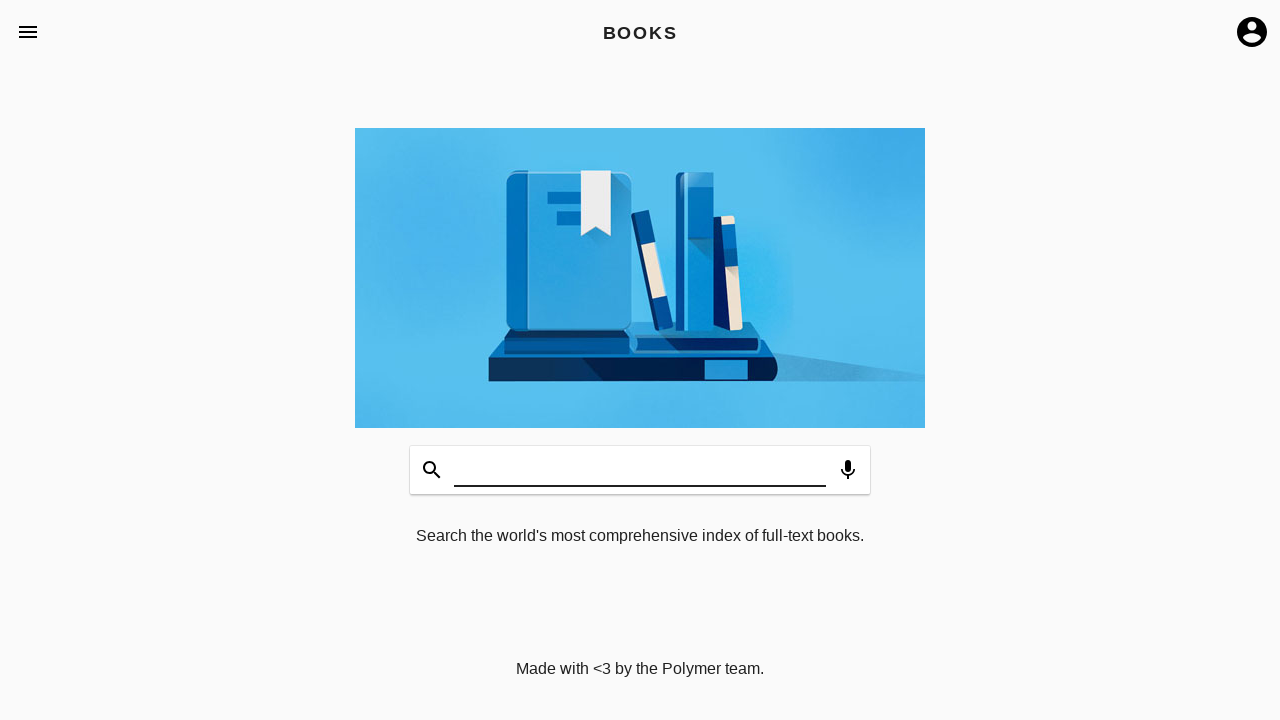

Located book-app element with shadow DOM
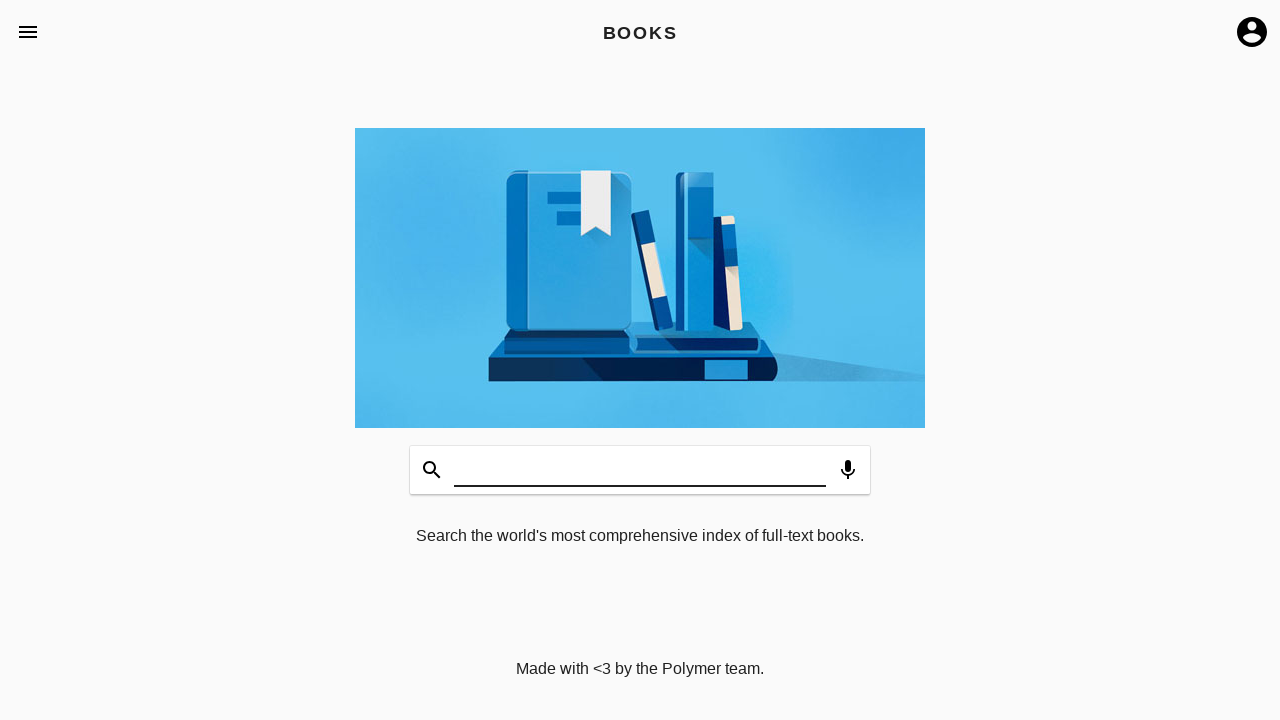

Got element handle for book-app shadow host
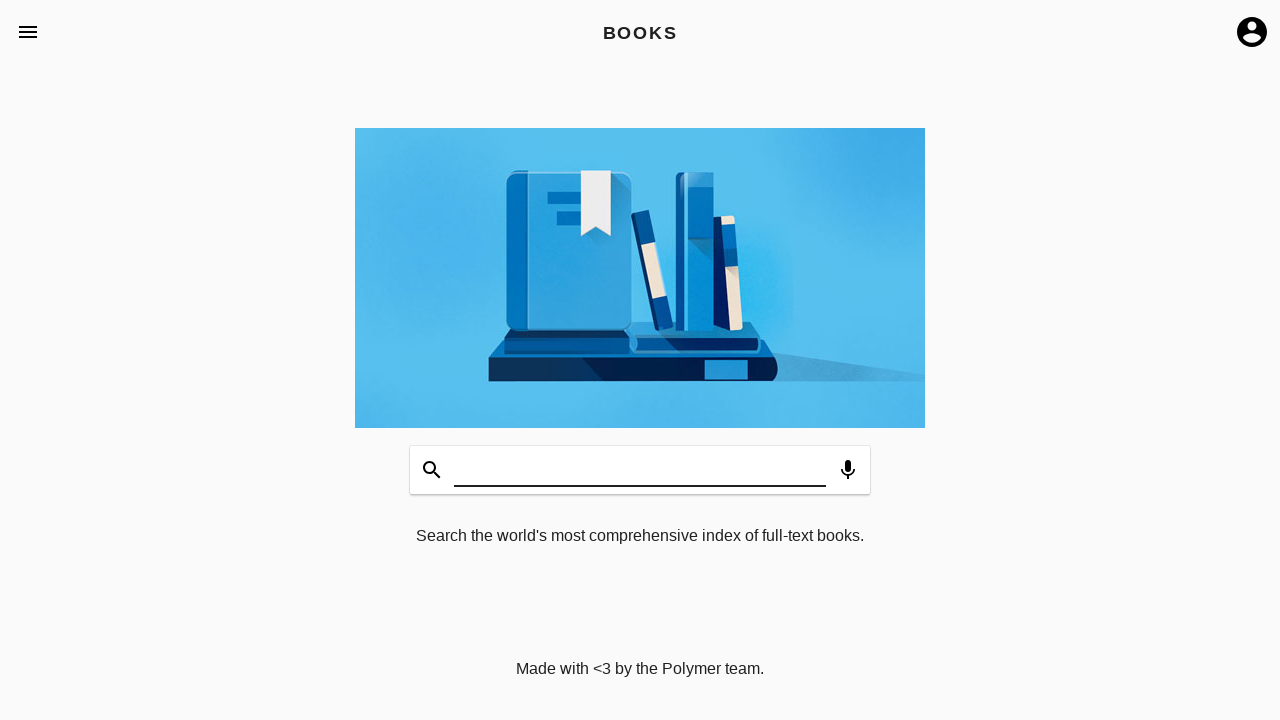

Accessed shadow root of book-app element
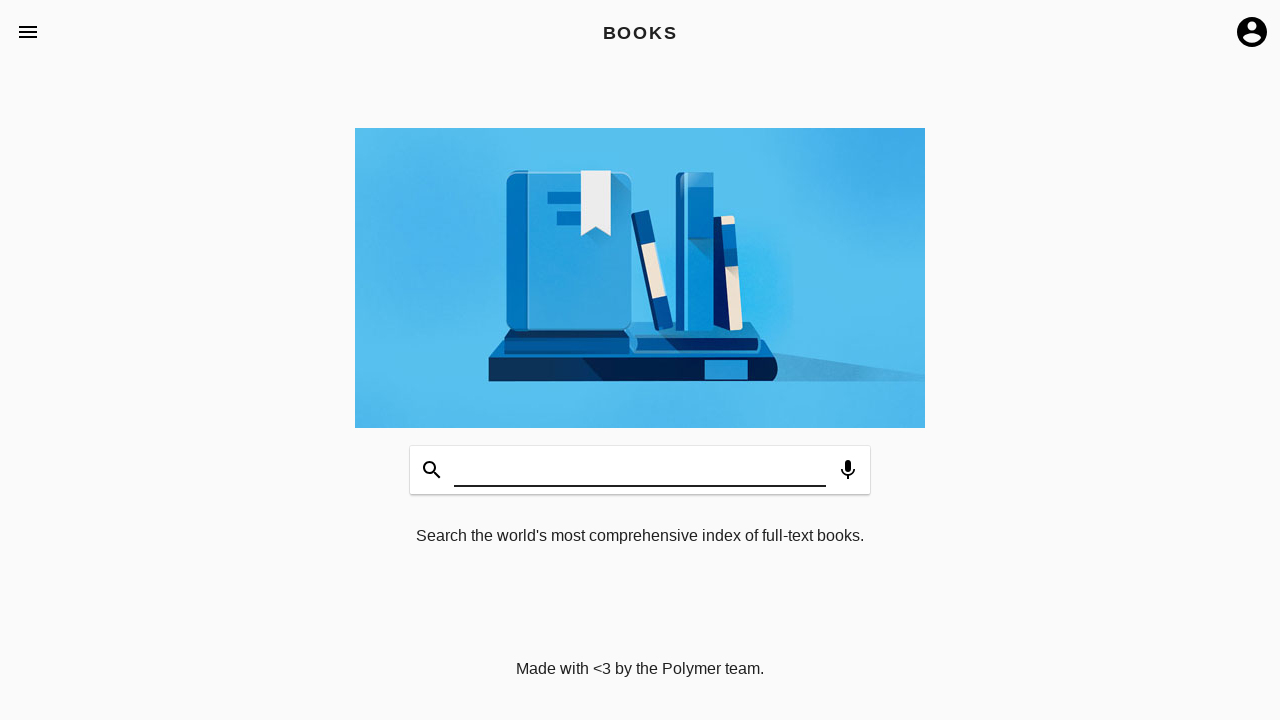

Filled search input field inside shadow DOM with 'shiv'
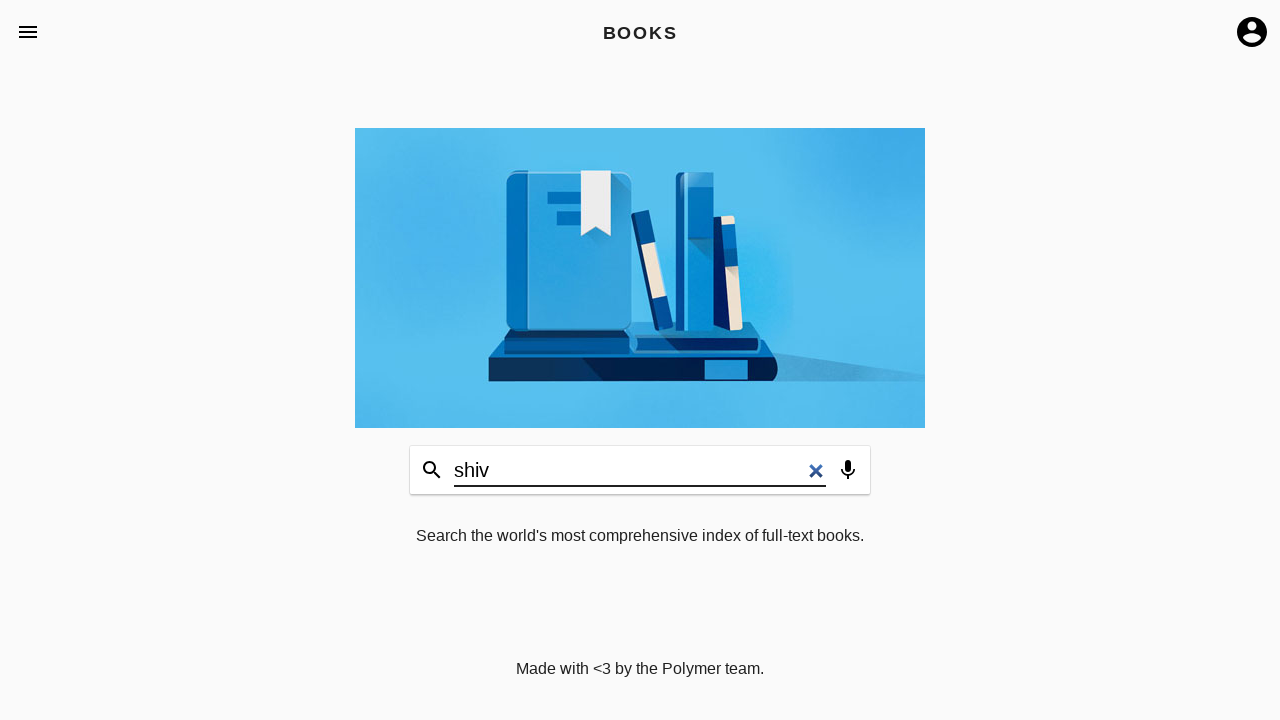

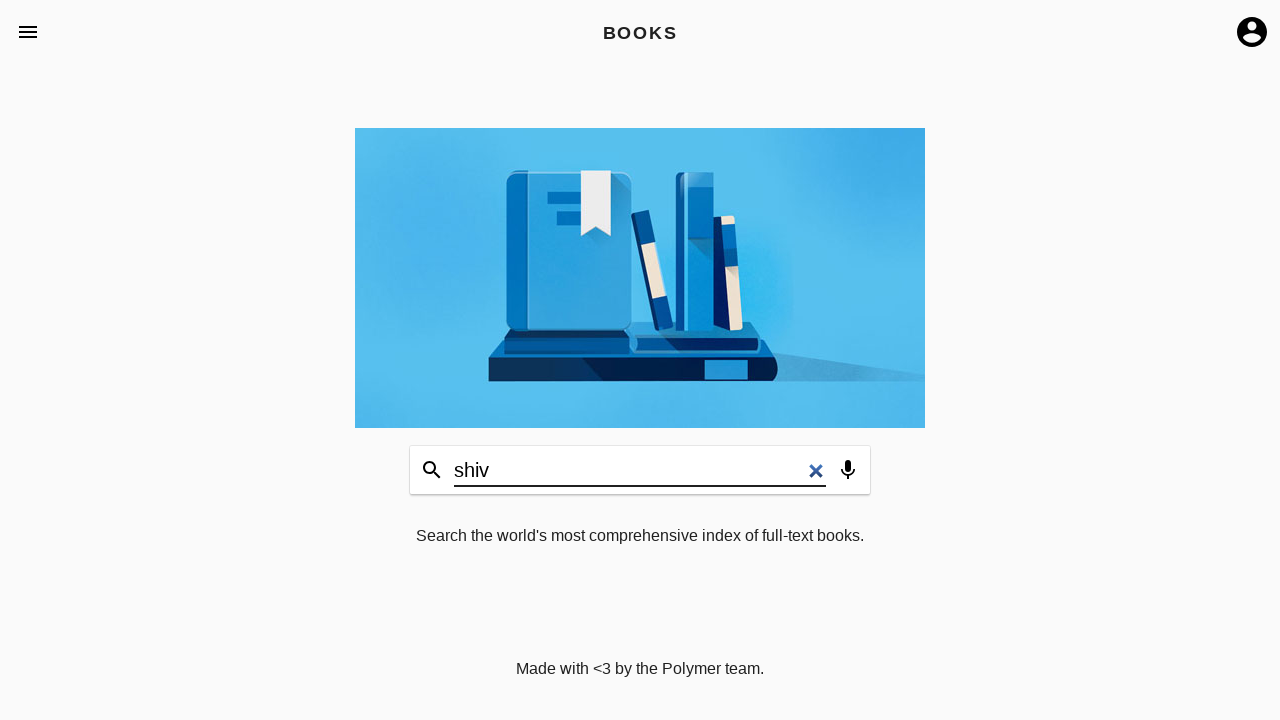